Navigates to Trading App Development page through the Verticals menu

Starting URL: https://www.tranktechnologies.com/

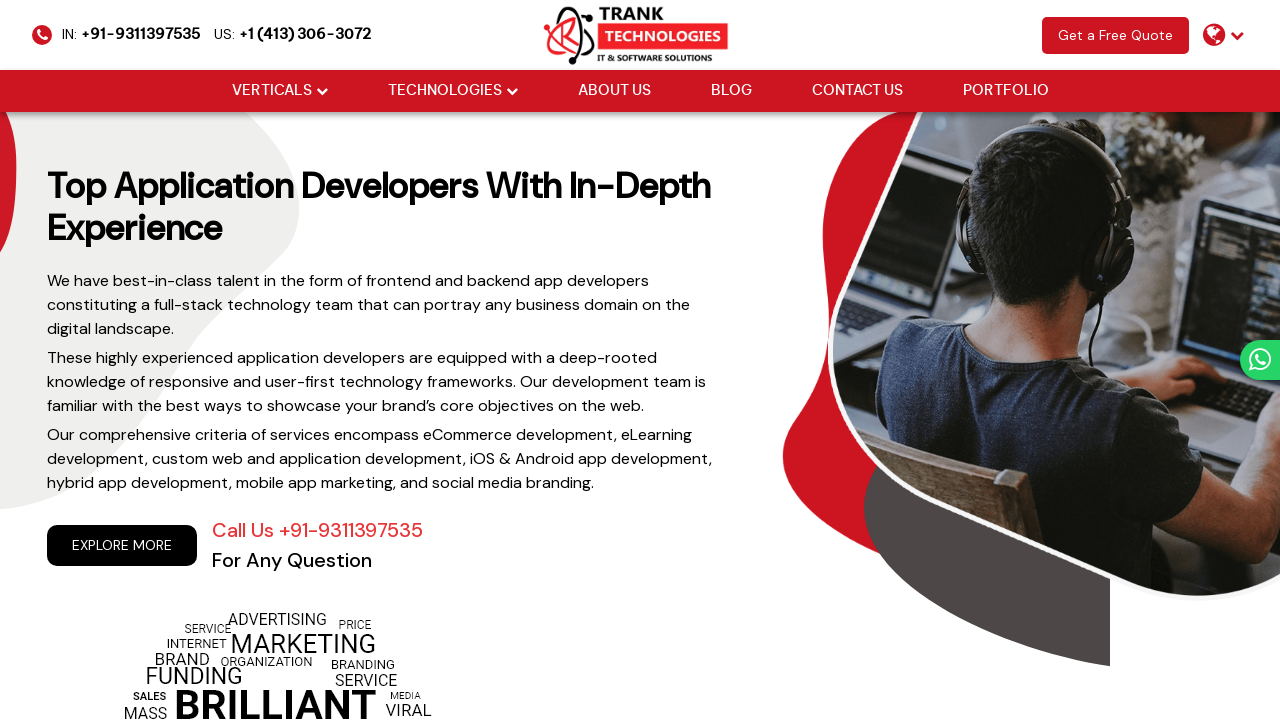

Hovered over Verticals menu at (272, 91) on xpath=//li[@class='drop_down']//a[@href='#'][normalize-space()='Verticals']
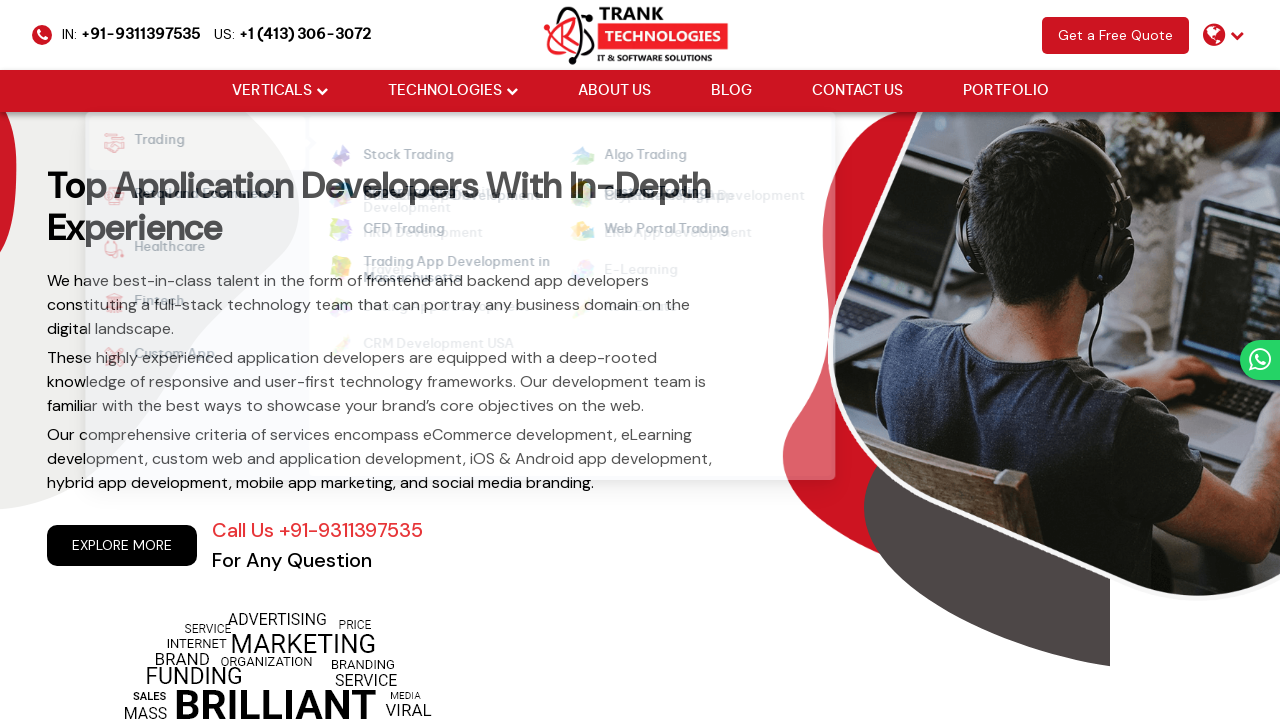

Located Trading App Development in Massachusetts link
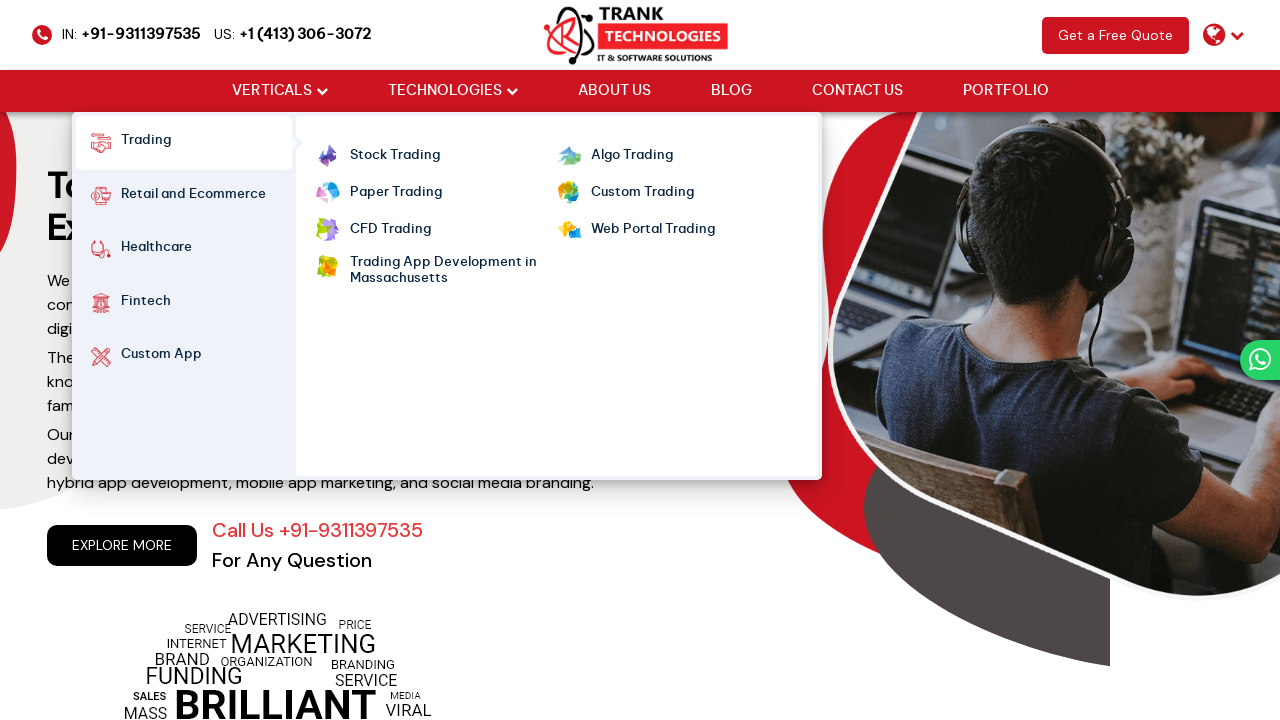

Hovered over Trading App Development in Massachusetts link at (453, 271) on xpath=//ul[@class='cm-flex cm-flex-wrap']//a[normalize-space()='Trading App Deve
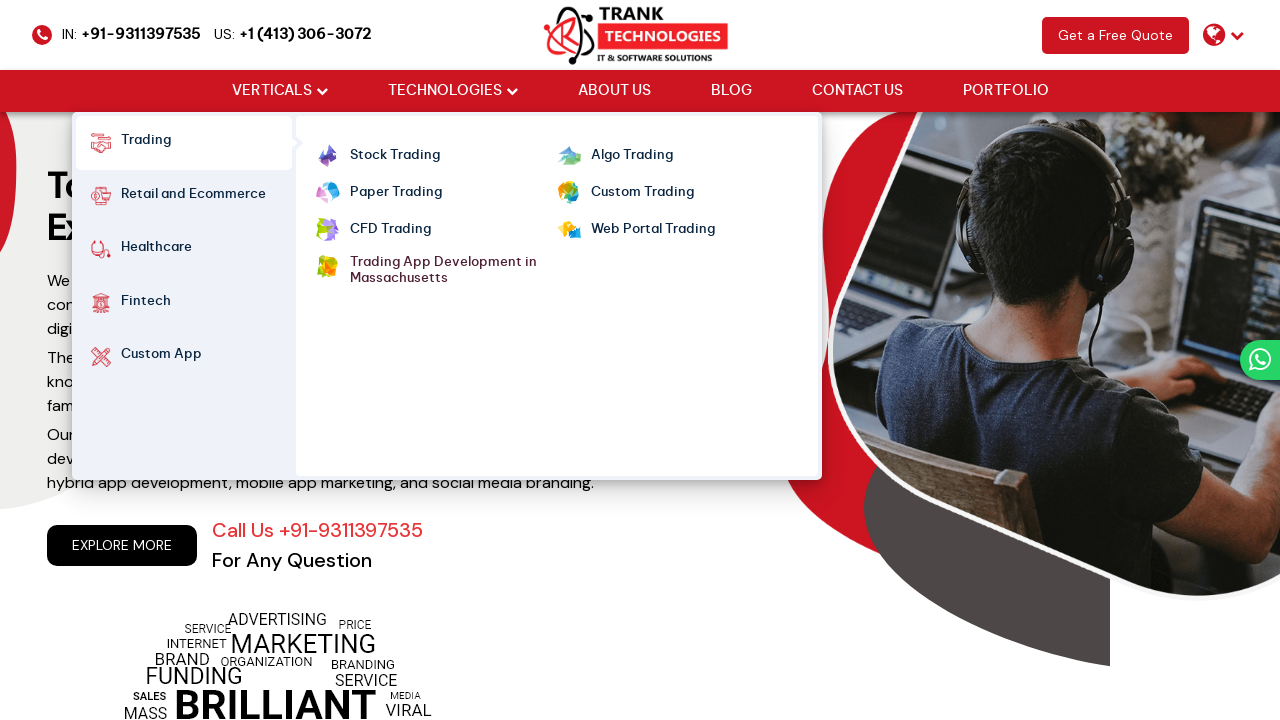

Clicked Trading App Development in Massachusetts link to navigate to the page at (453, 271) on xpath=//ul[@class='cm-flex cm-flex-wrap']//a[normalize-space()='Trading App Deve
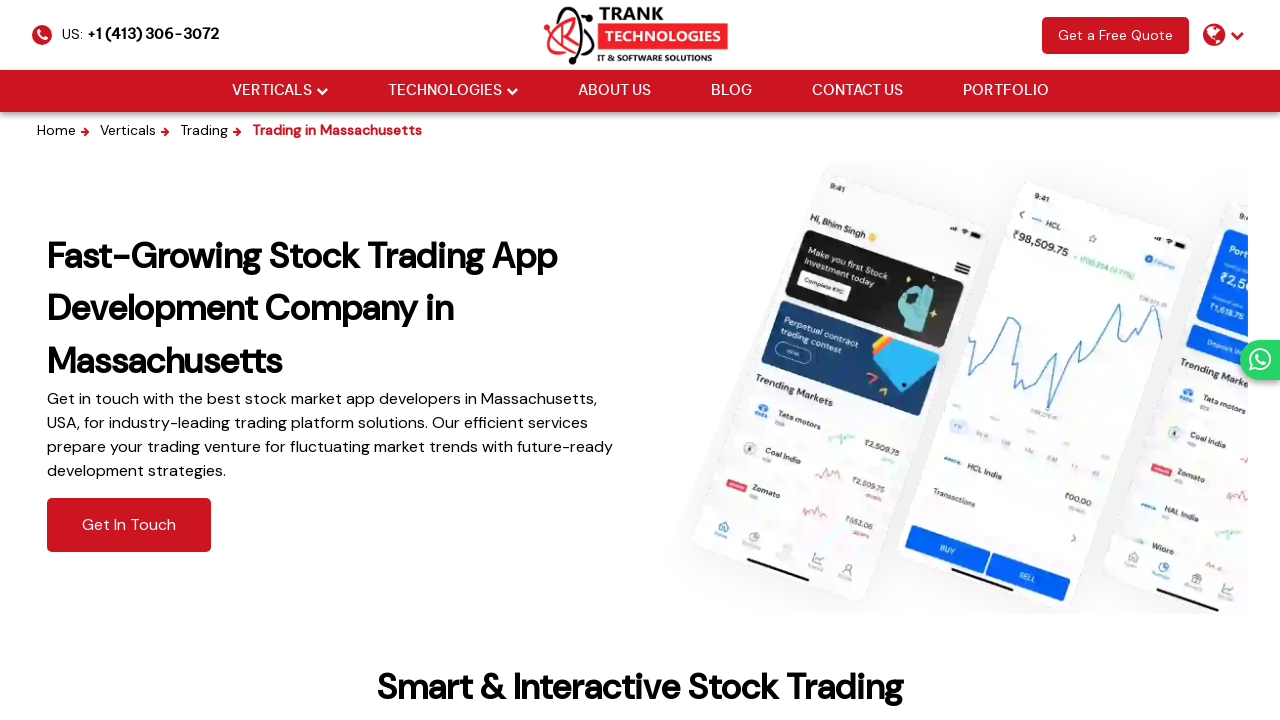

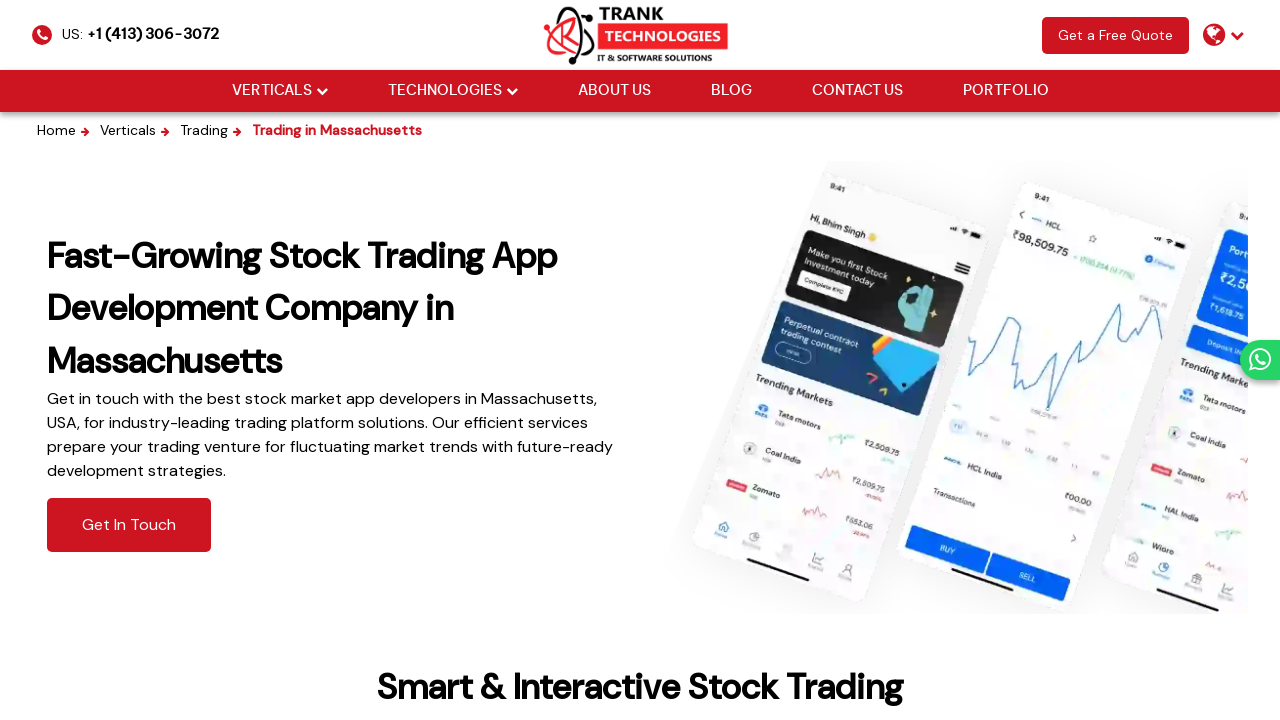